Tests various button interactions including checking if disabled, getting position and color, hover effects, clicking image buttons, counting buttons, and verifying title changes

Starting URL: https://leafground.com/button.xhtml

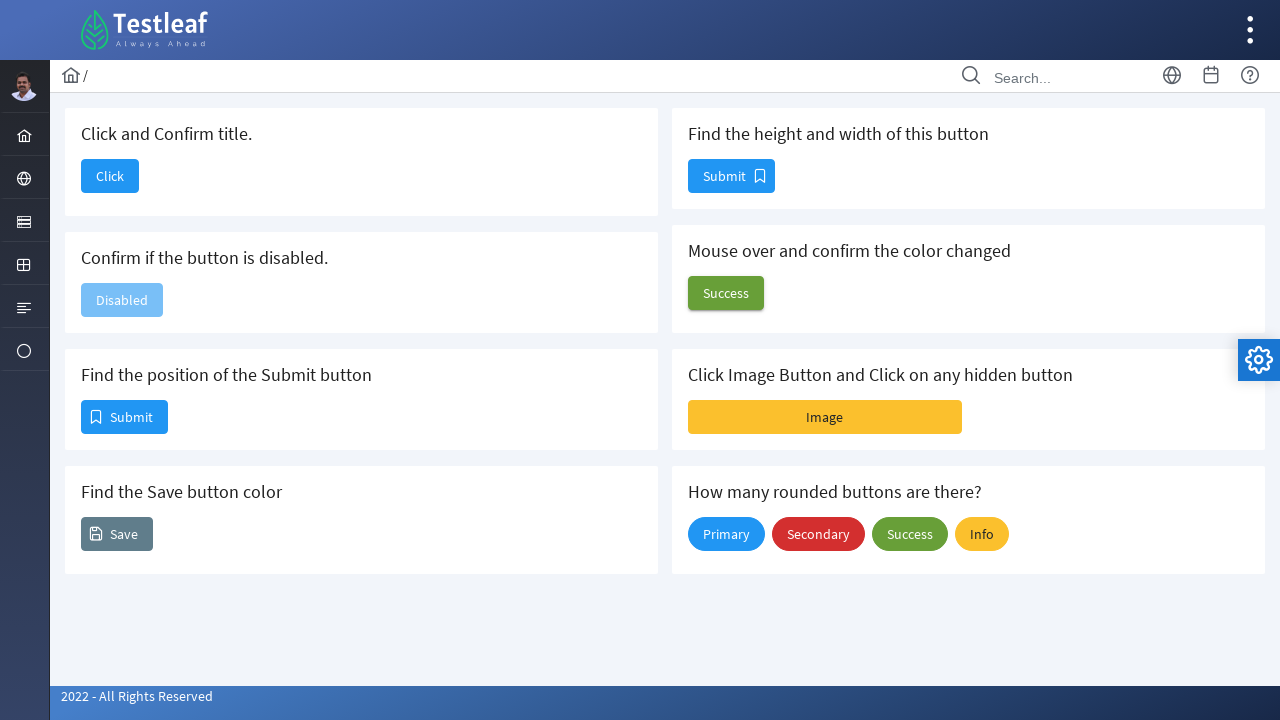

Checked if button is enabled
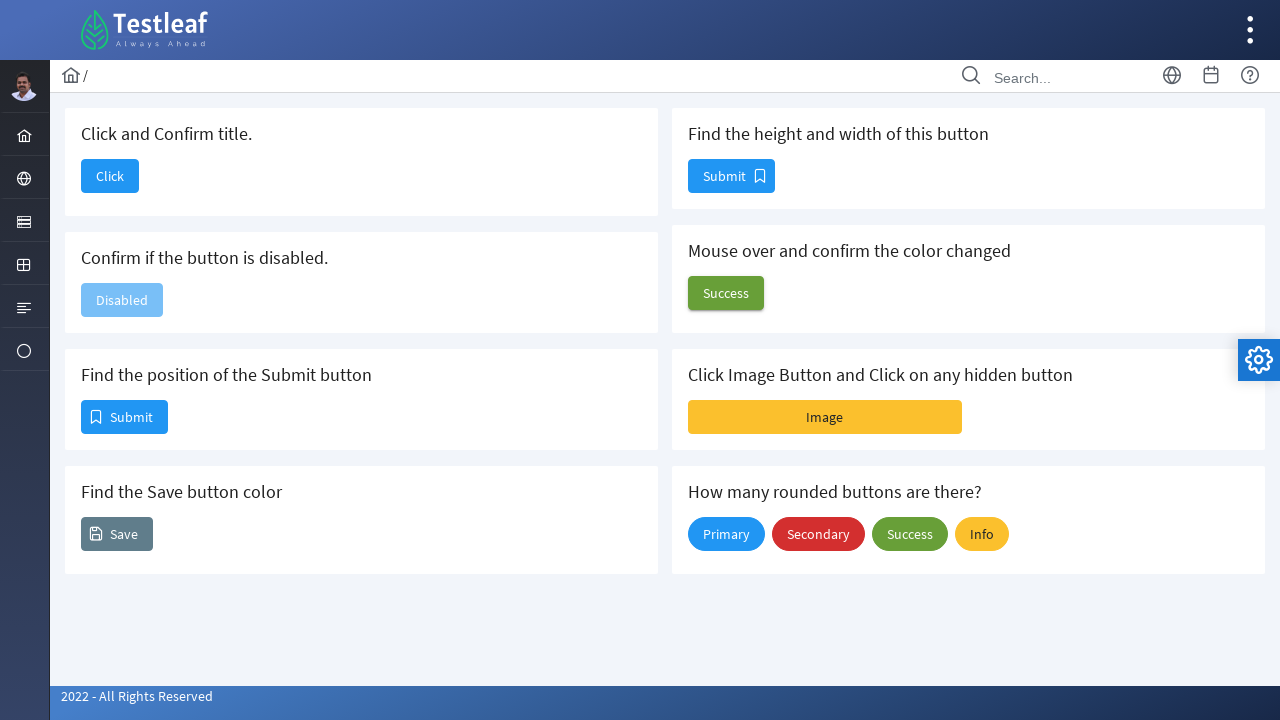

Retrieved button position coordinates
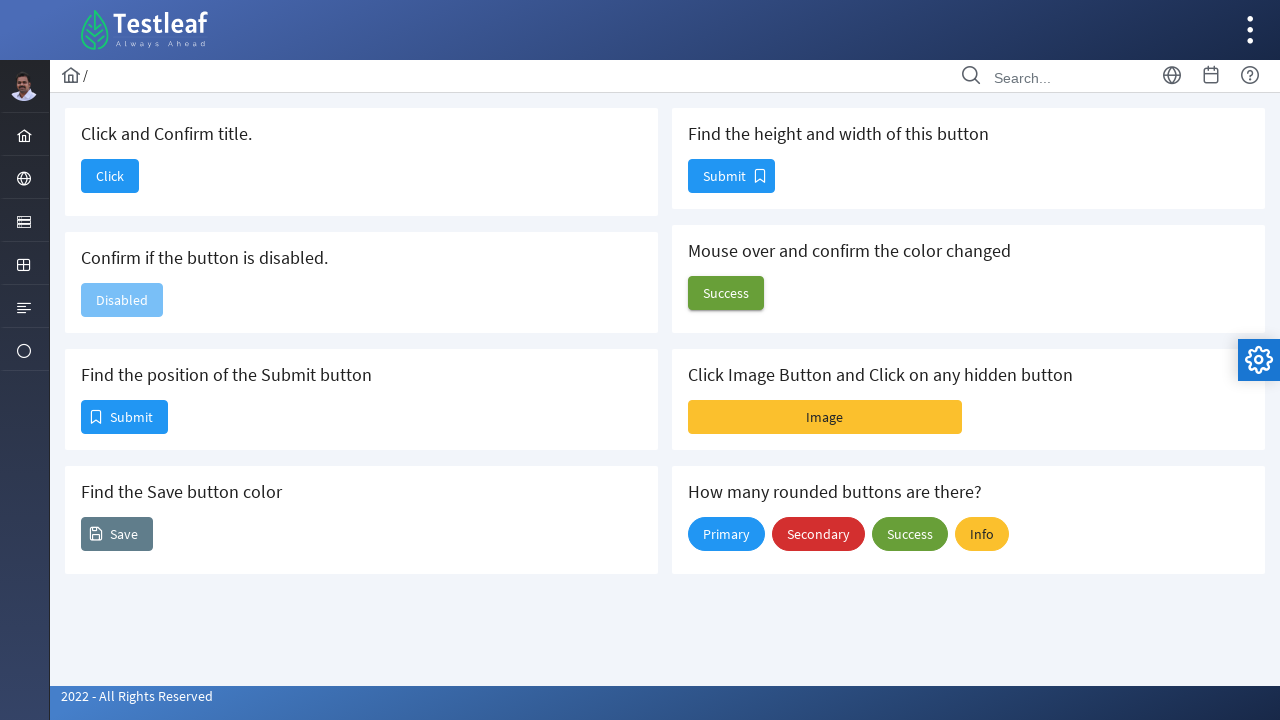

Retrieved button background color
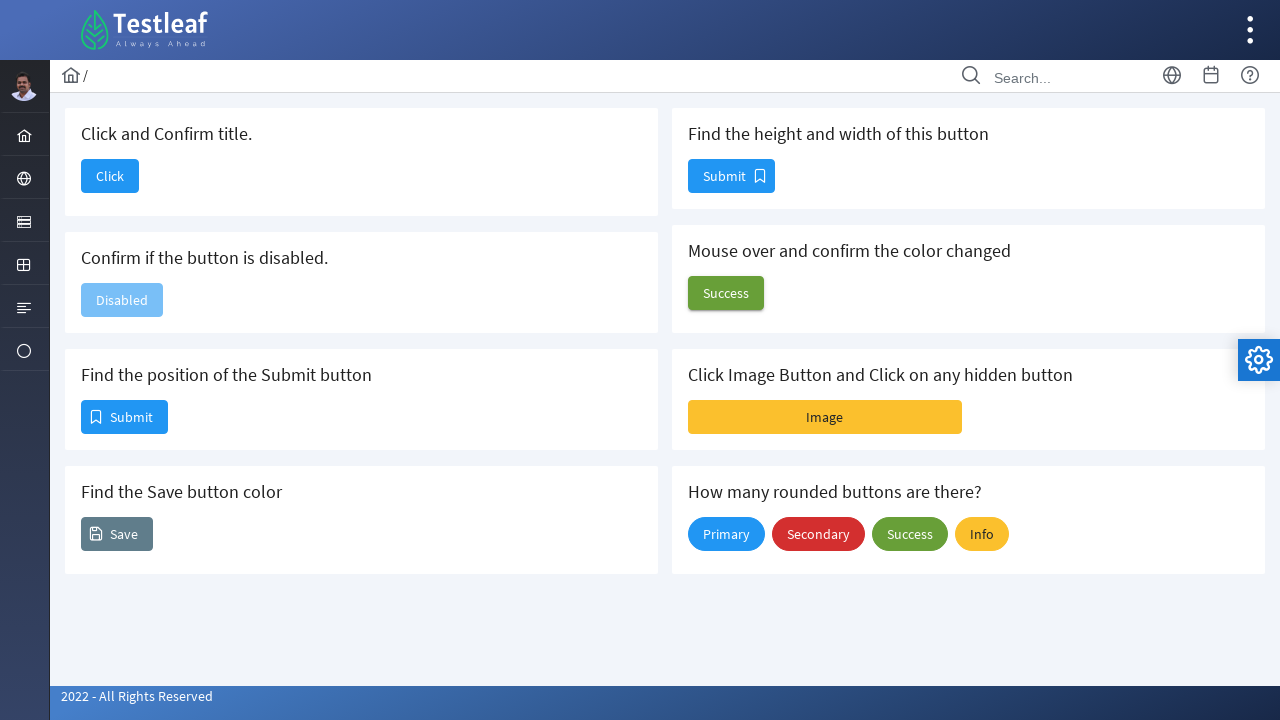

Retrieved button height and width dimensions
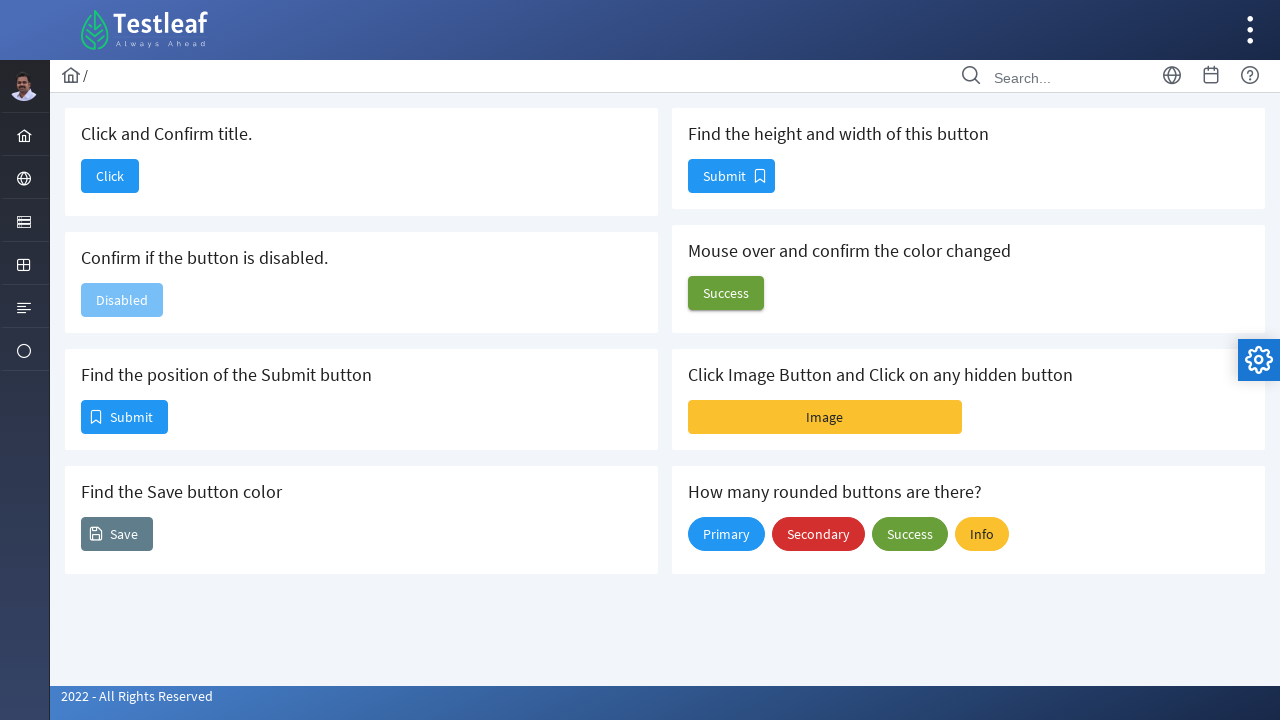

Retrieved button color before hover
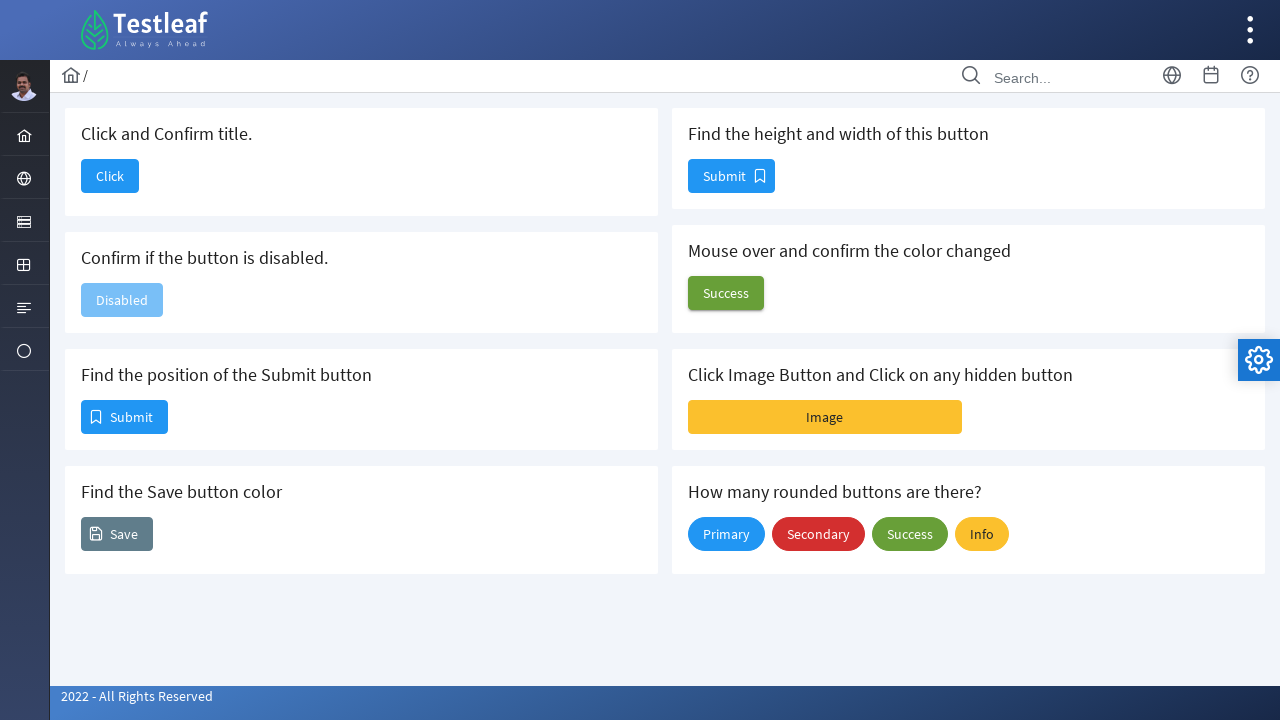

Hovered over button to trigger color change at (726, 293) on #j_idt88\:j_idt100
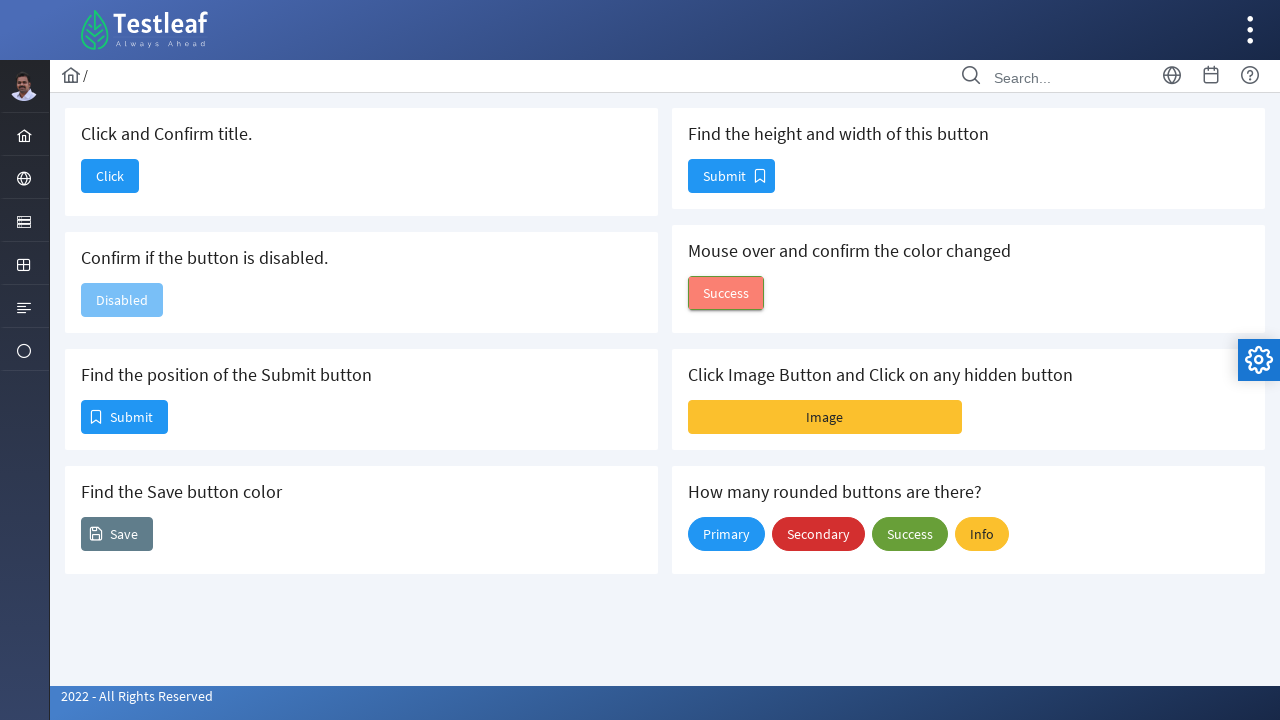

Retrieved button color after hover to verify change
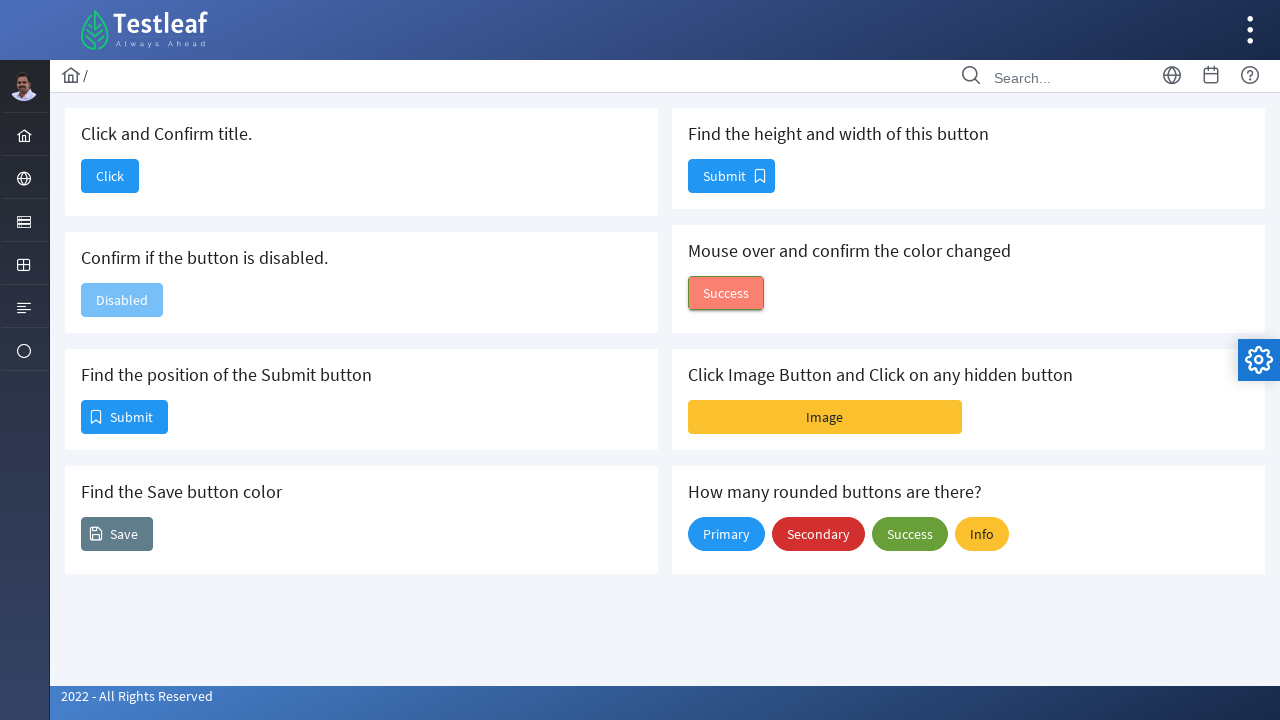

Clicked image button (first click) at (825, 417) on #j_idt88\:j_idt102\:imageBtn
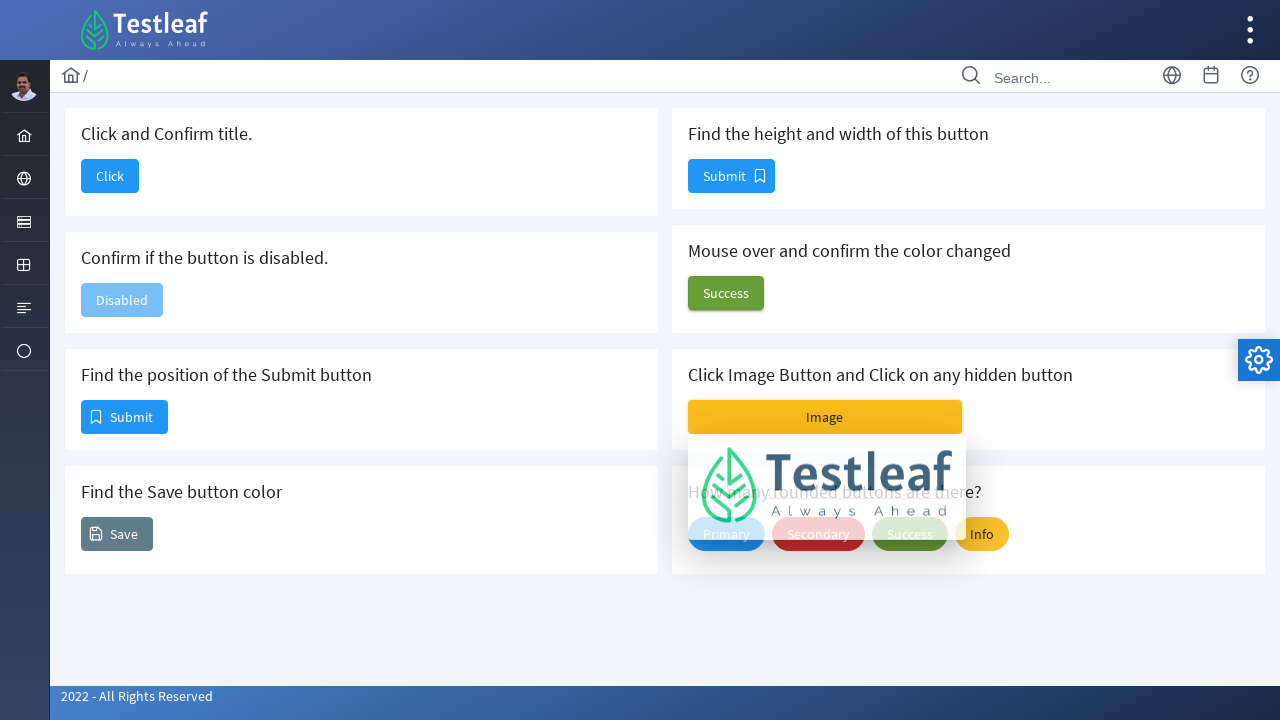

Clicked image button (second click) at (825, 417) on #j_idt88\:j_idt102\:imageBtn
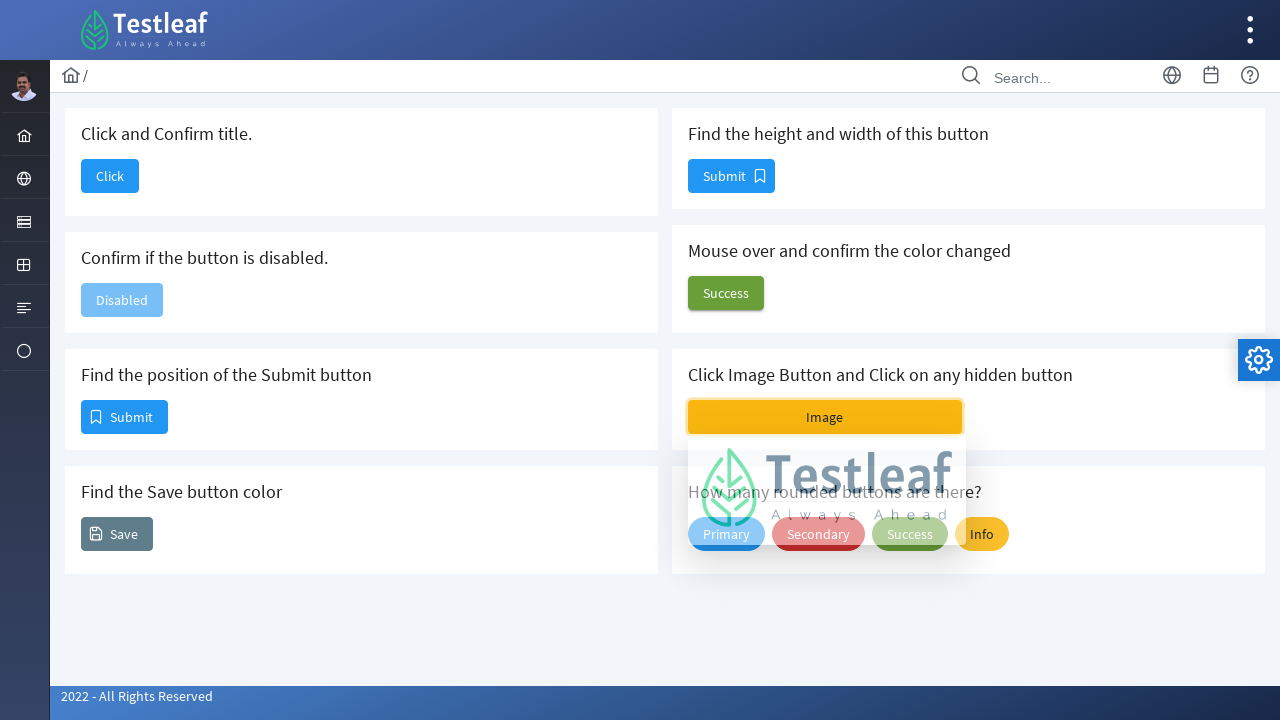

Counted total number of buttons on the page
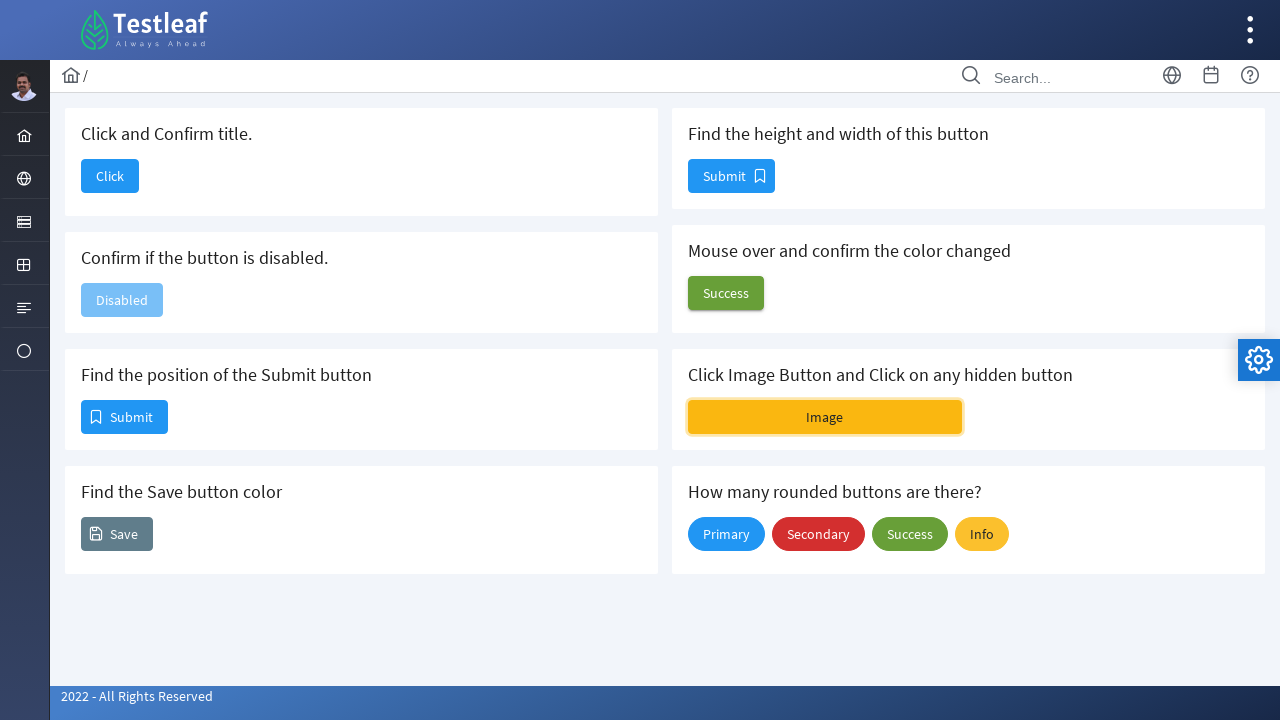

Retrieved page title before button click
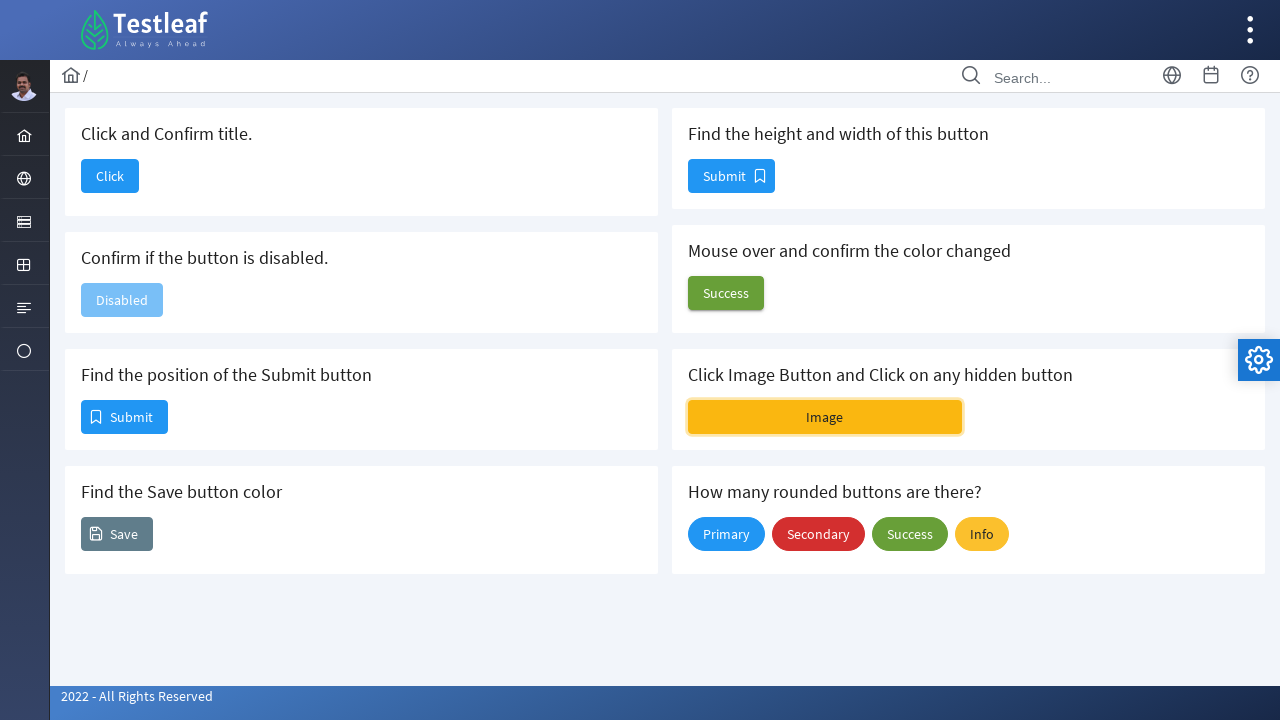

Clicked button to trigger page action at (110, 176) on #j_idt88\:j_idt90
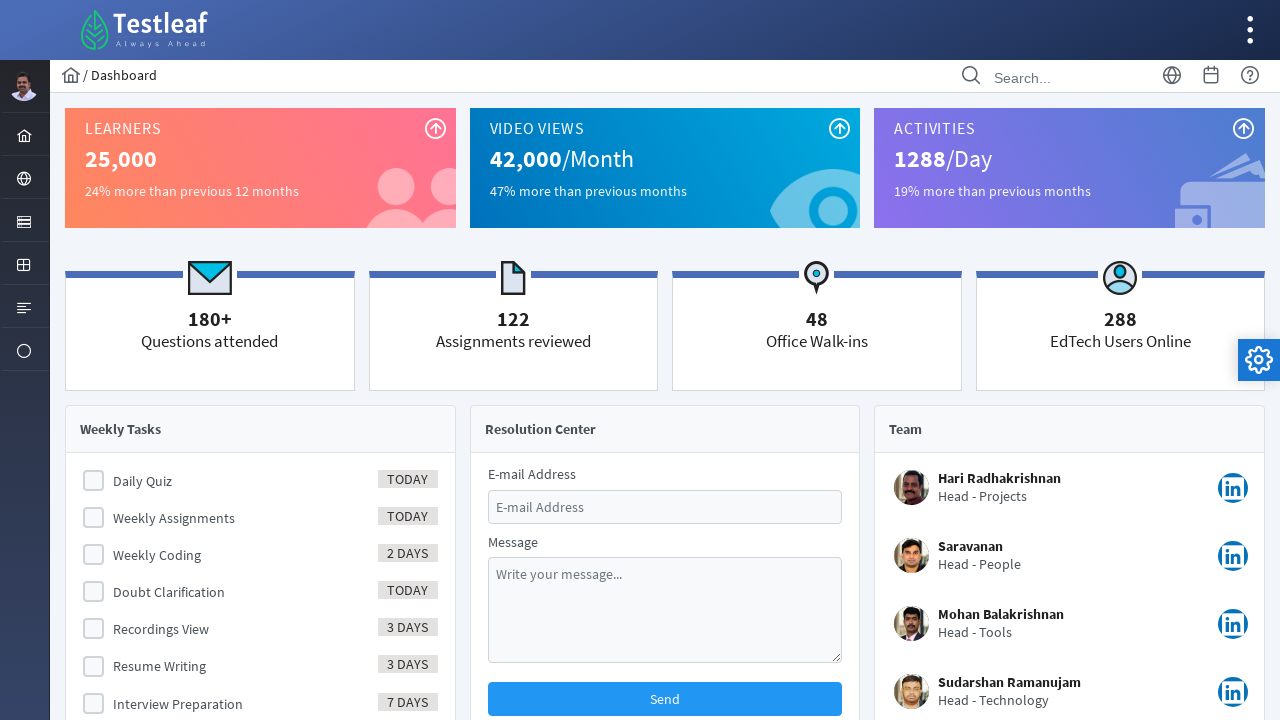

Retrieved page title after button click to verify change
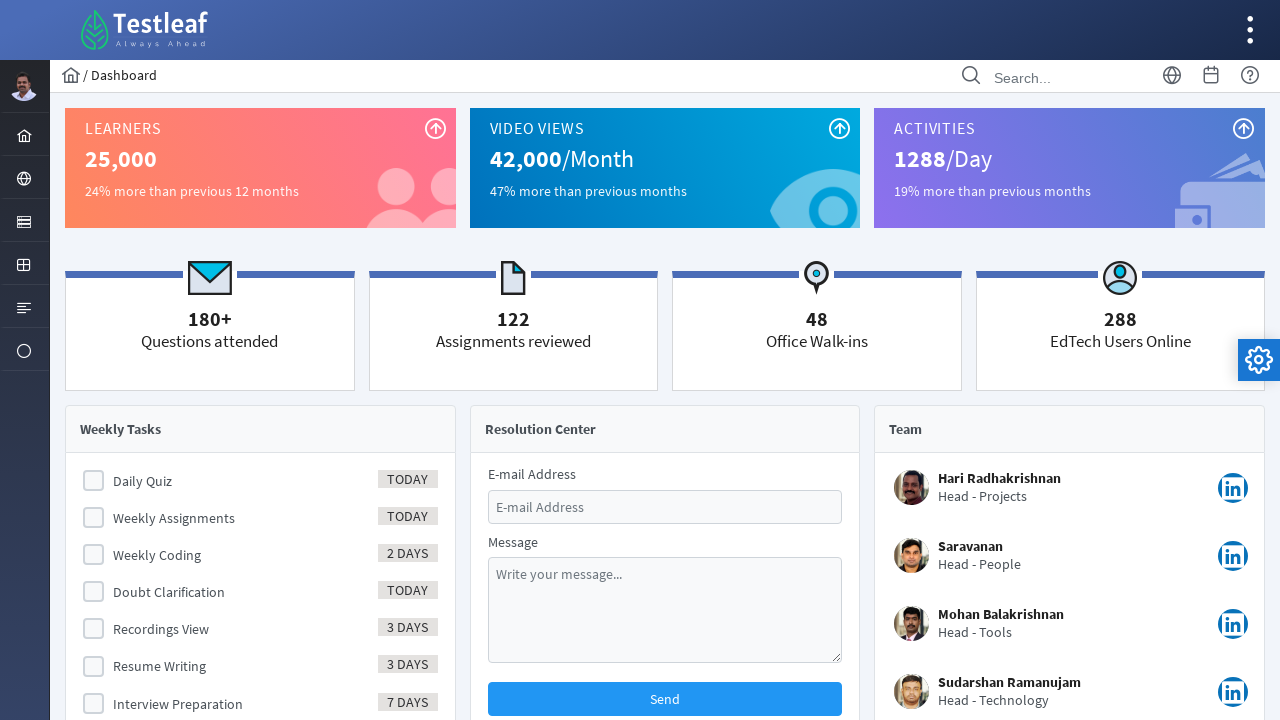

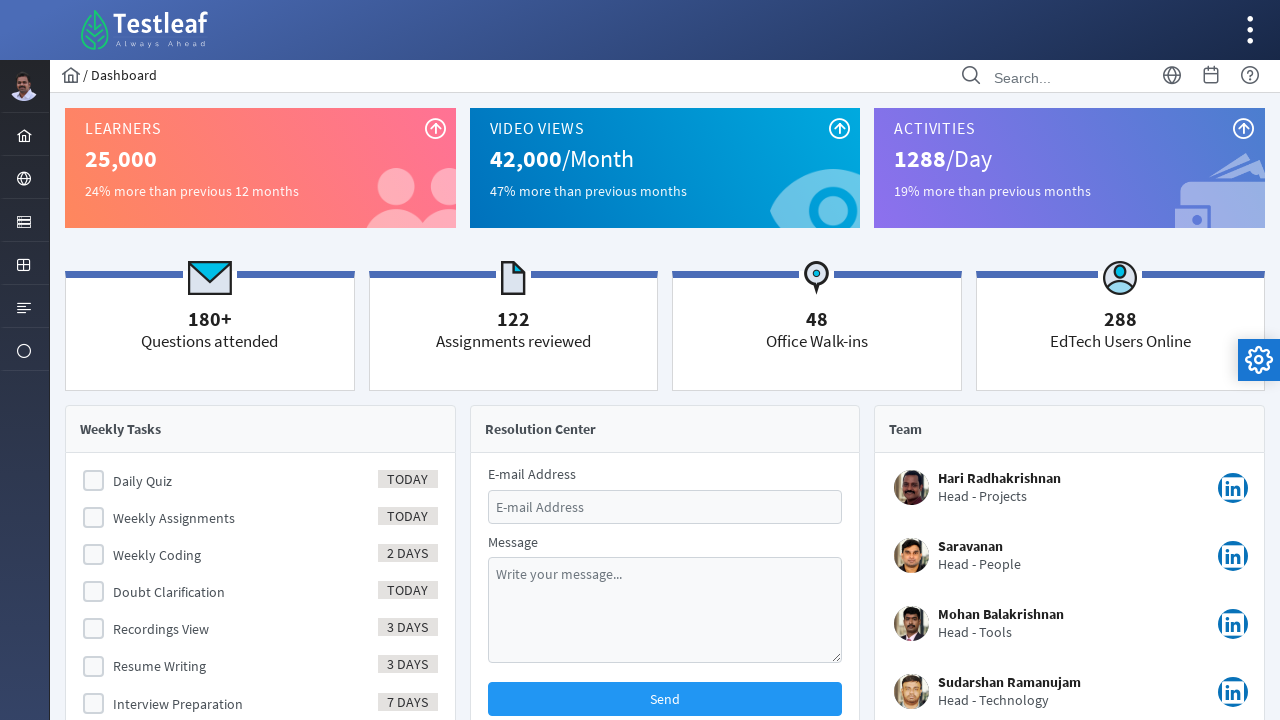